Tests JavaScript simple alert handling by clicking a button to trigger an alert, accepting it, and verifying the confirmation message is displayed

Starting URL: https://training-support.net/webelements/alerts

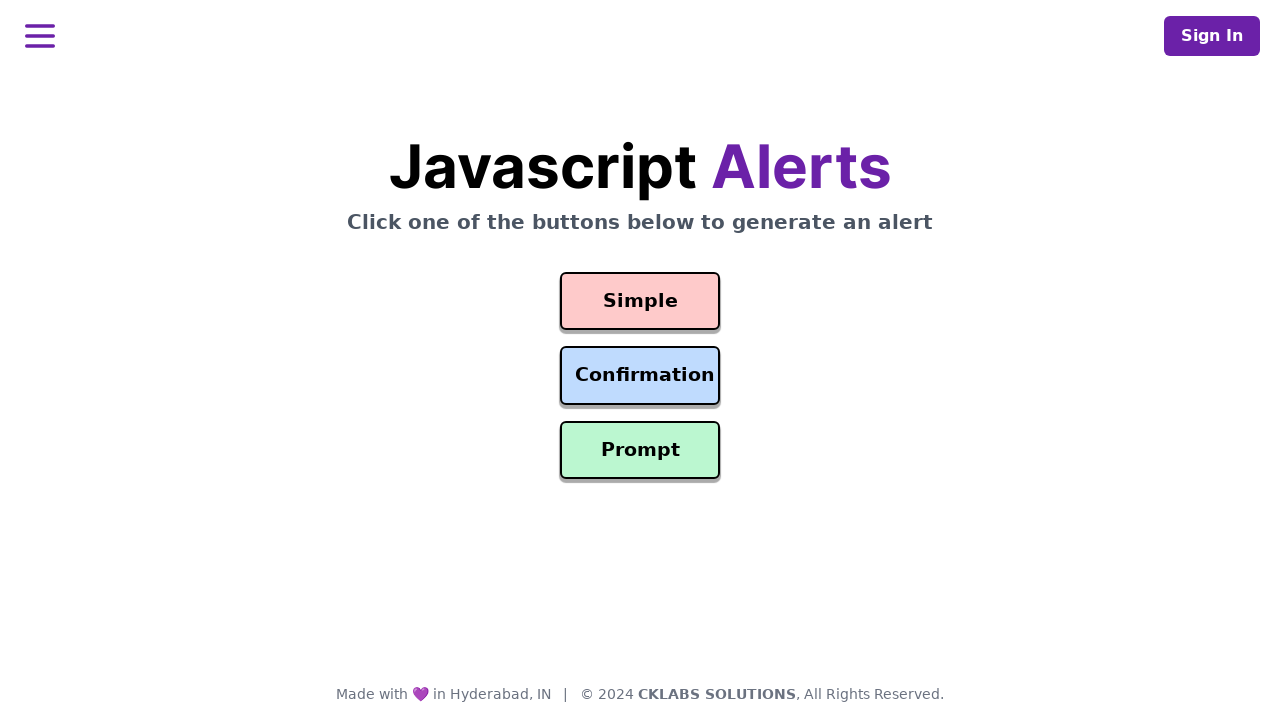

Clicked the simple alert button at (640, 301) on #simple
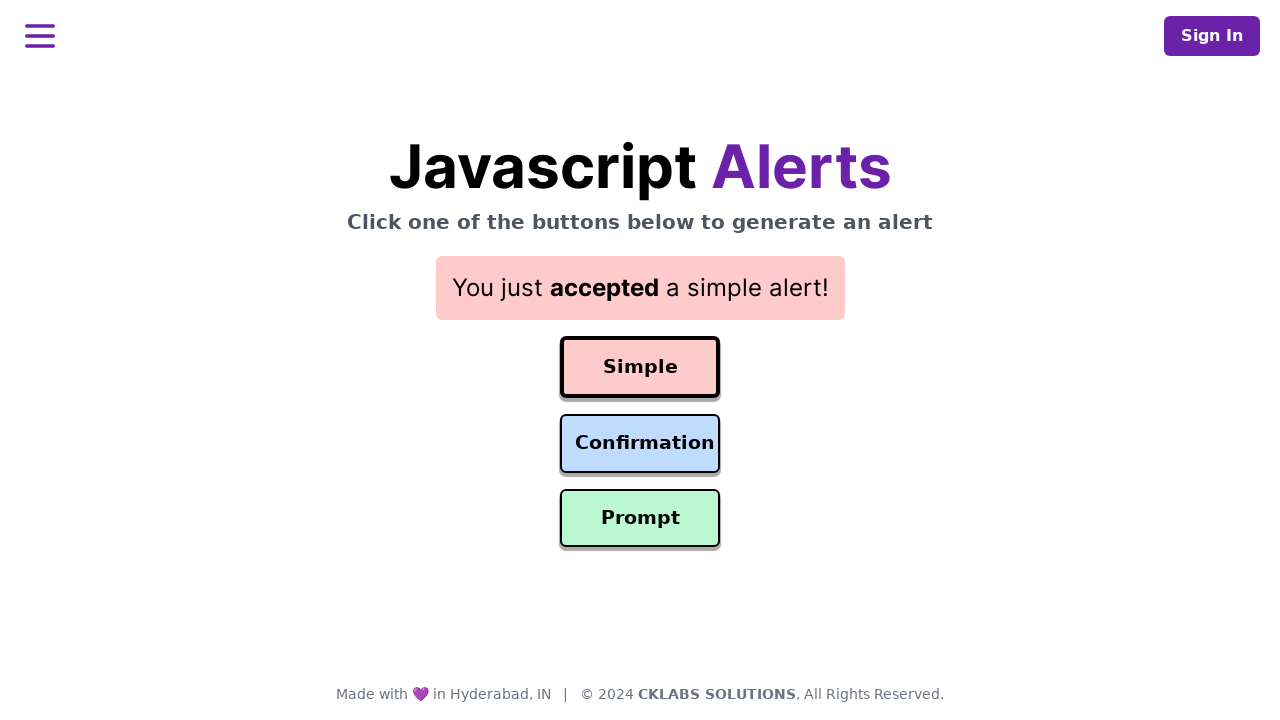

Set up dialog handler to accept alerts
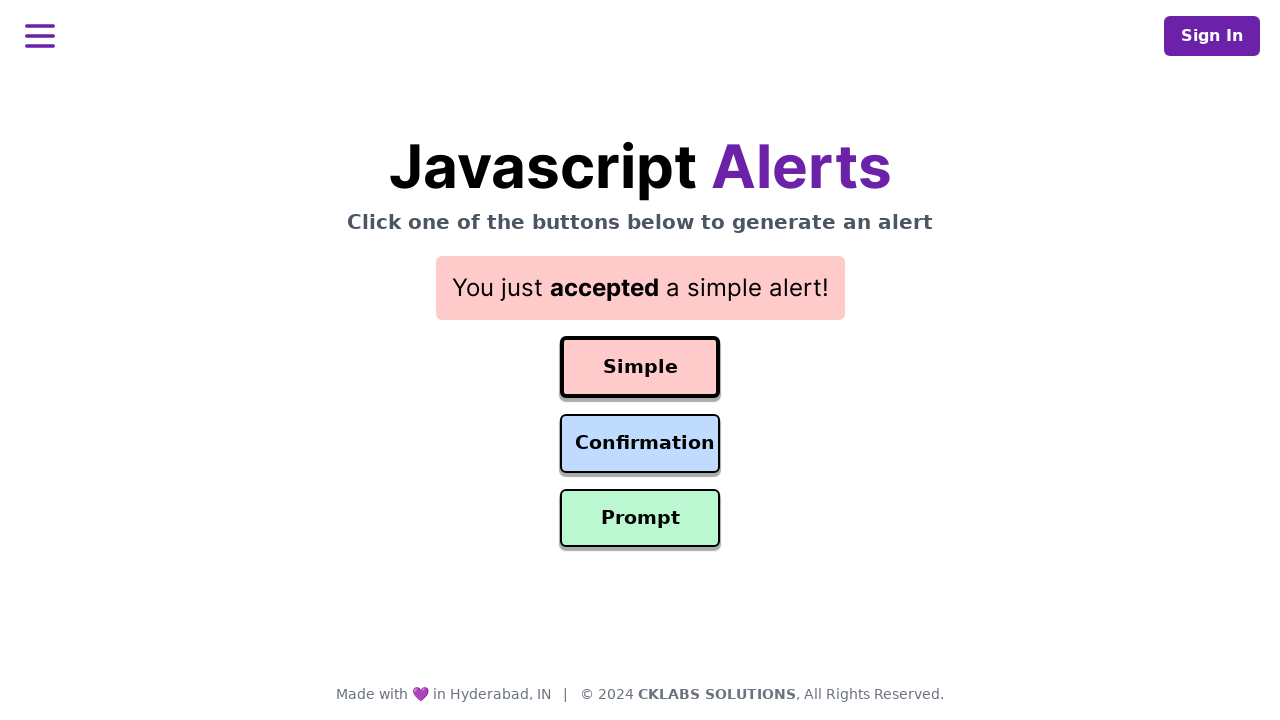

Registered custom dialog handler that prints and accepts alerts
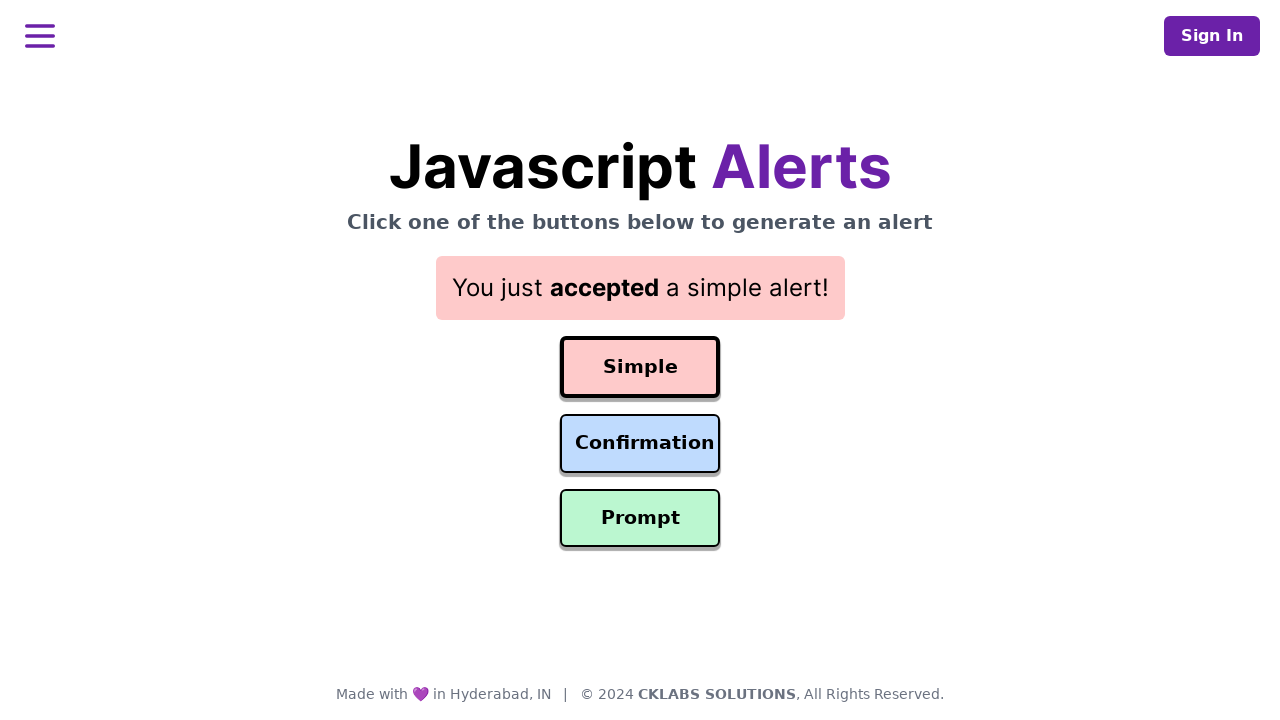

Clicked the simple alert button to trigger alert with handler active at (640, 367) on #simple
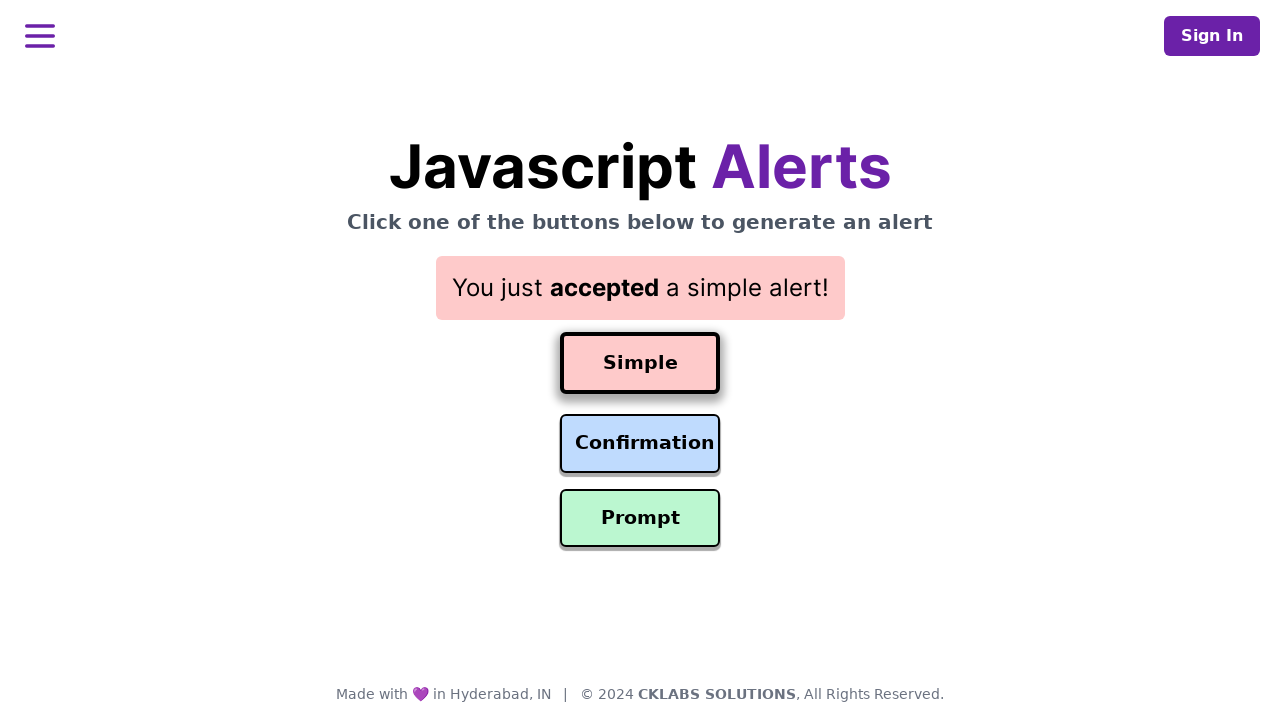

Waited for result message element to appear
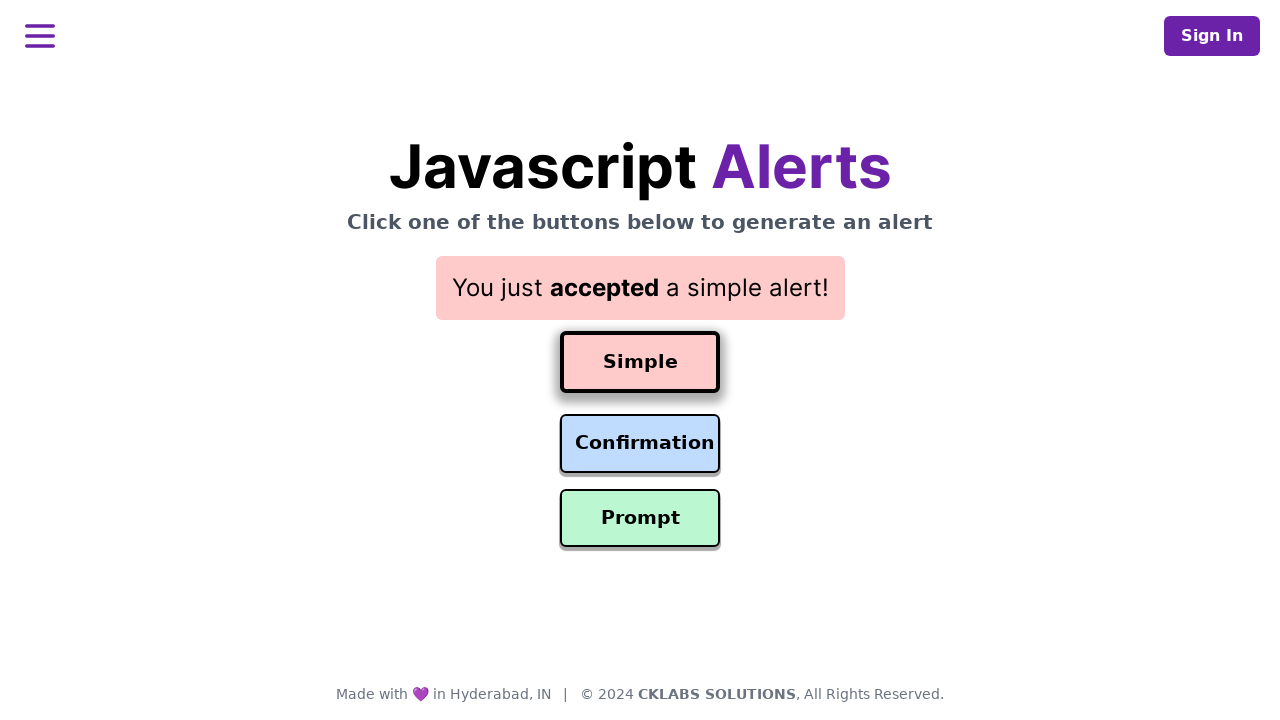

Retrieved result text: You just accepted a simple alert!
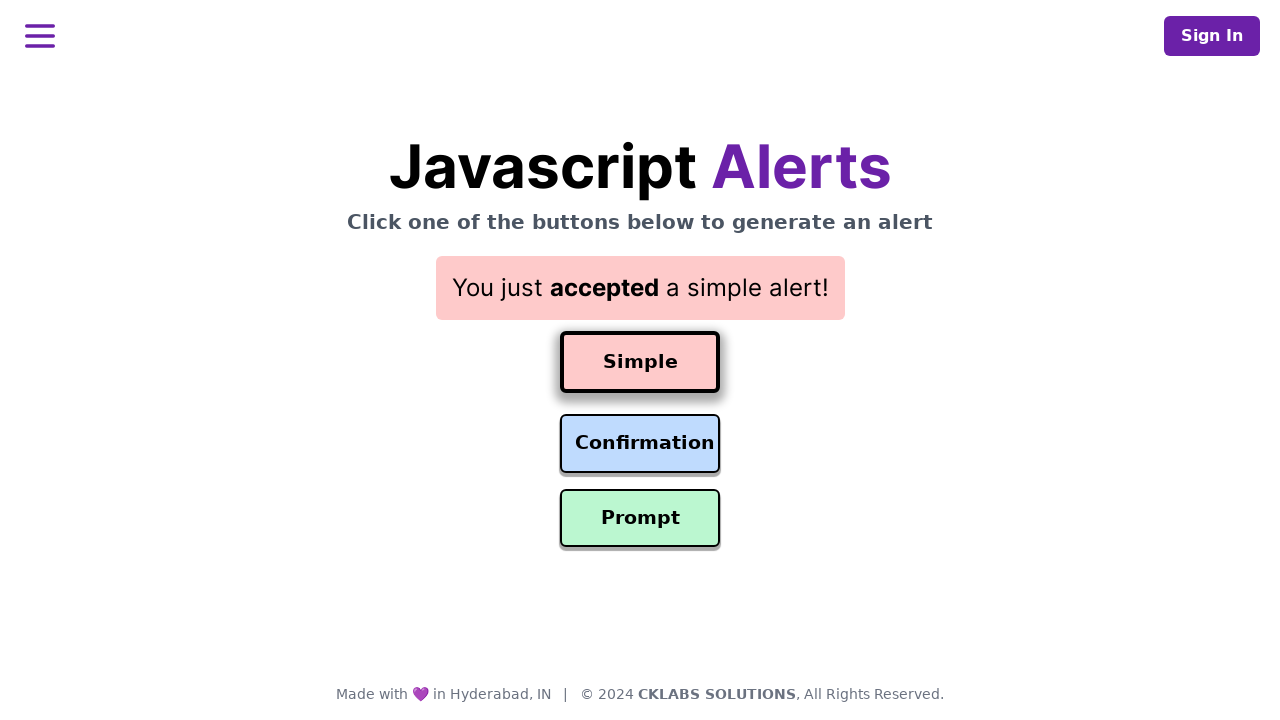

Printed result to console: You just accepted a simple alert!
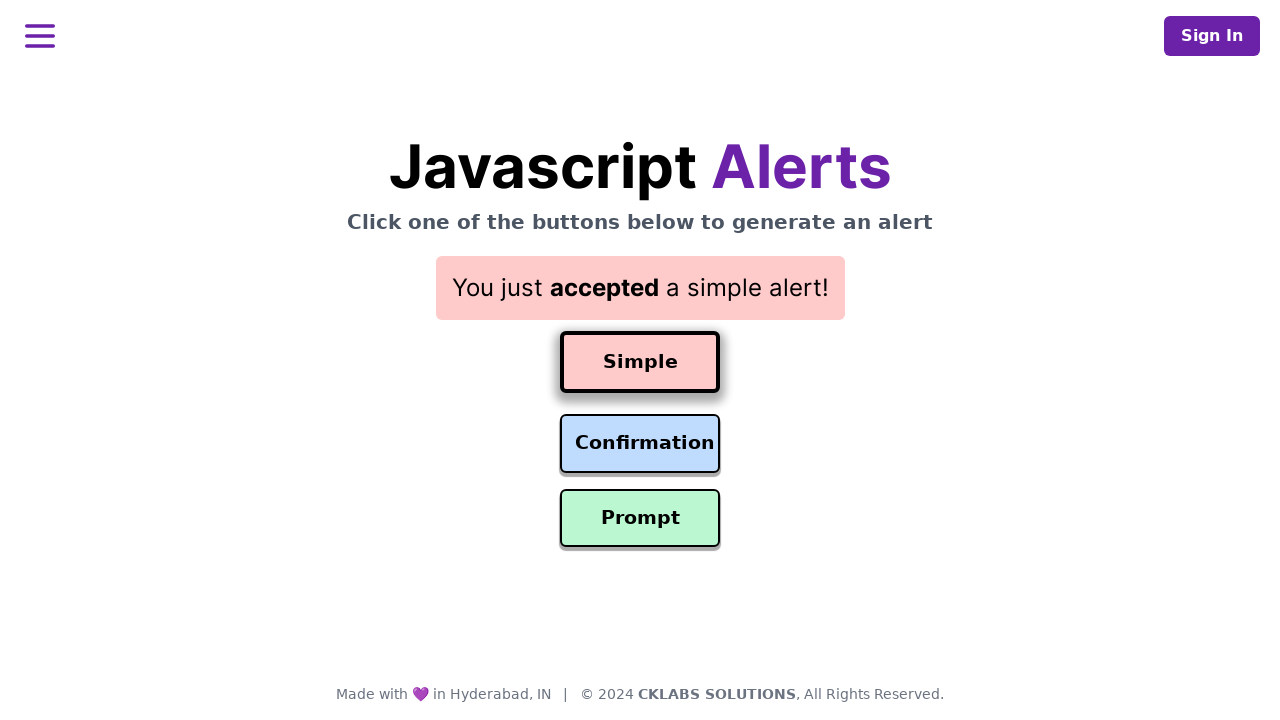

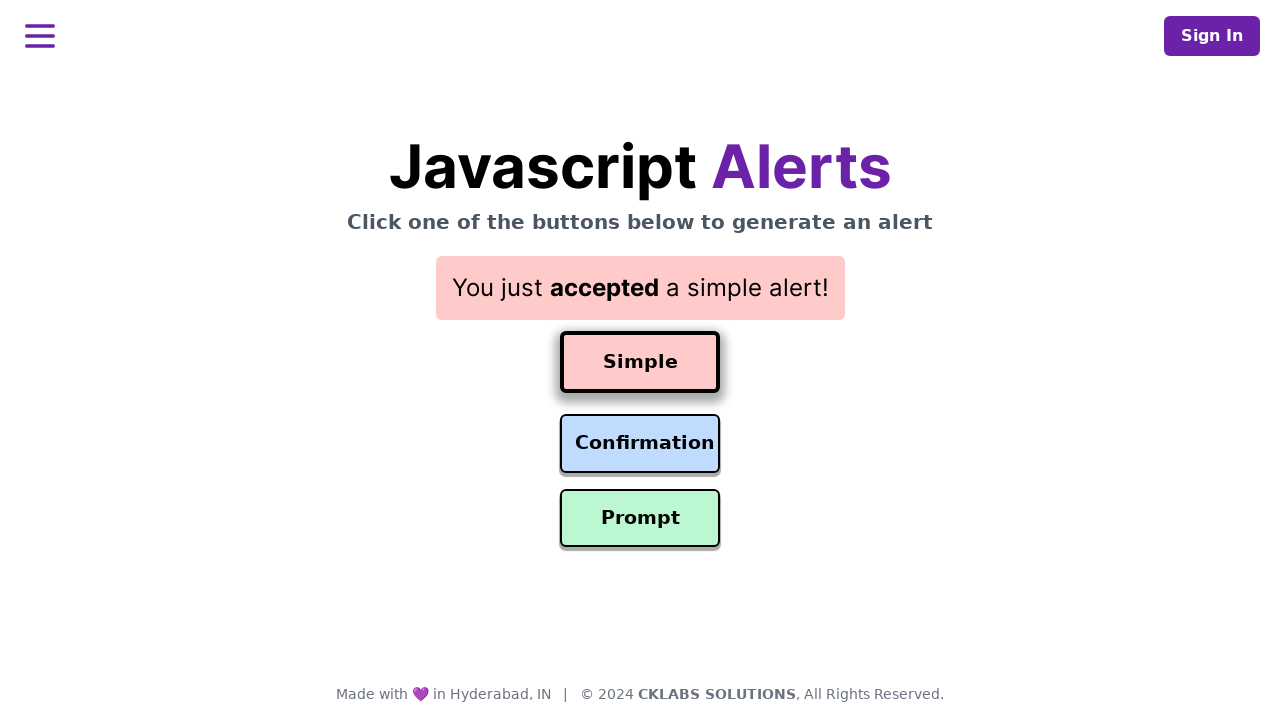